Tests mouse hover functionality by hovering over all figure elements on the page

Starting URL: https://bonigarcia.dev/selenium-webdriver-java/mouse-over.html

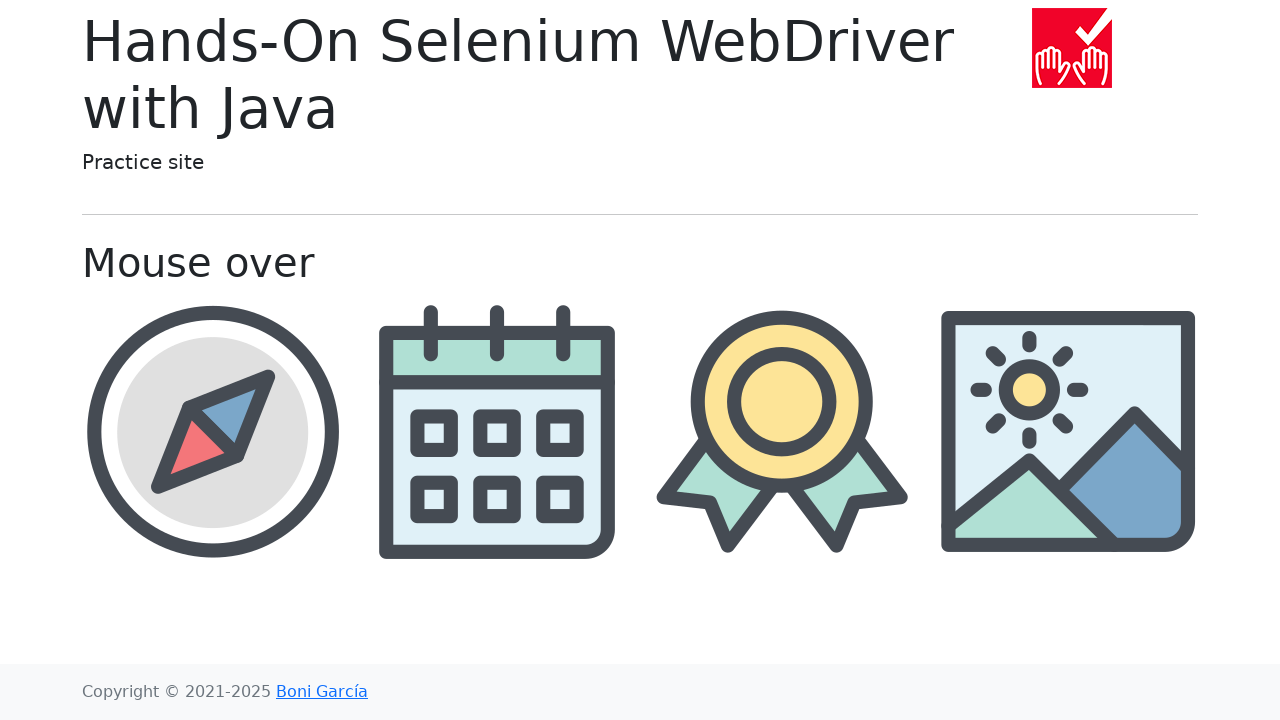

Navigated to mouse hover test page
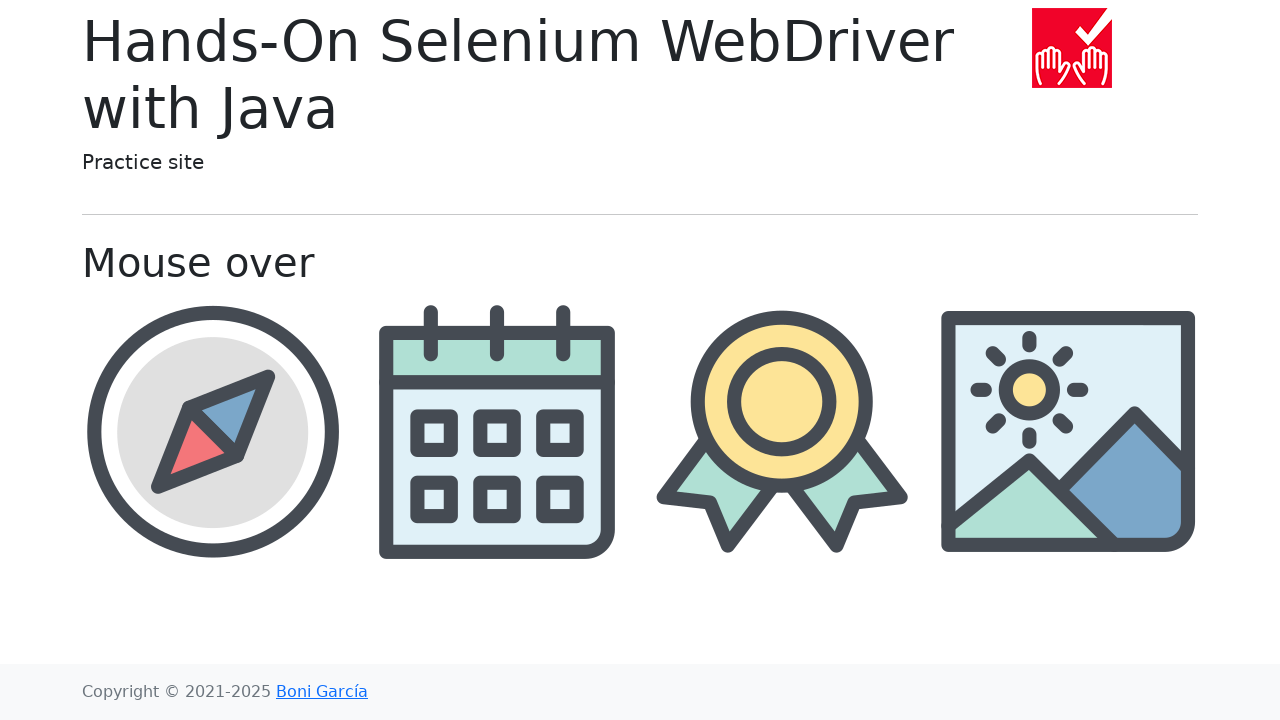

Retrieved all figure elements from the page
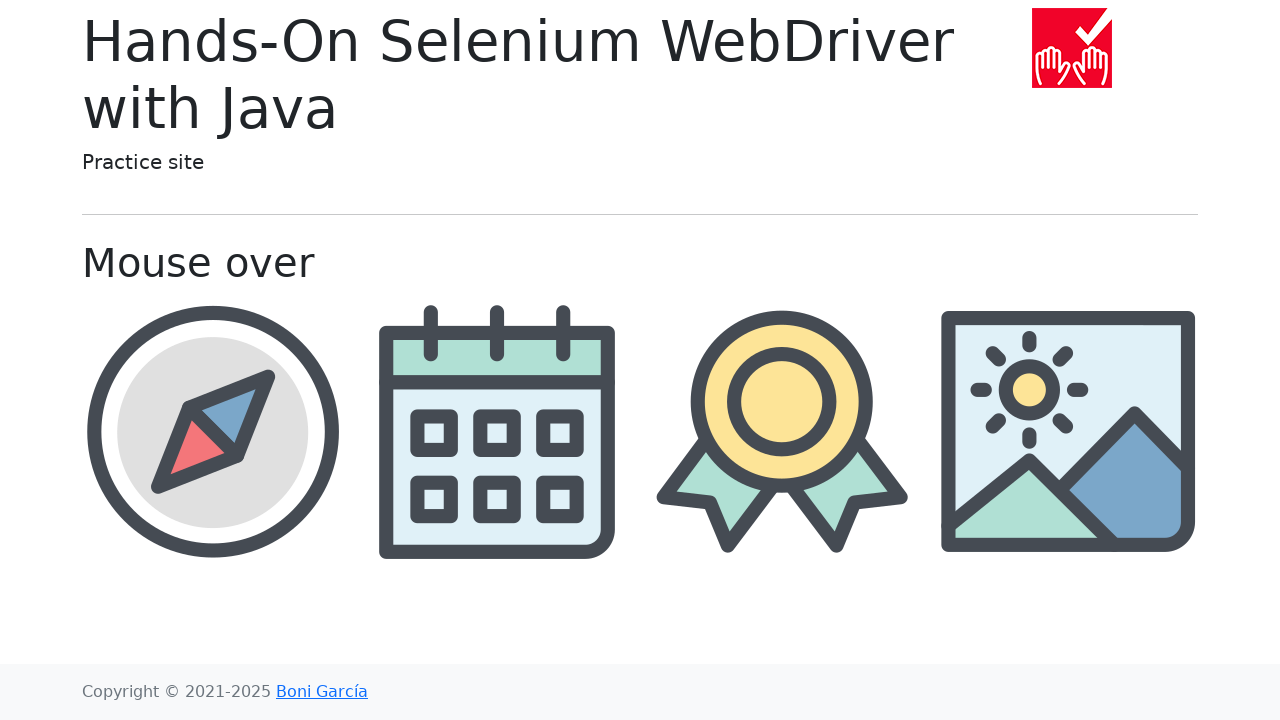

Hovered over a figure element at (212, 431) on .figure >> nth=0
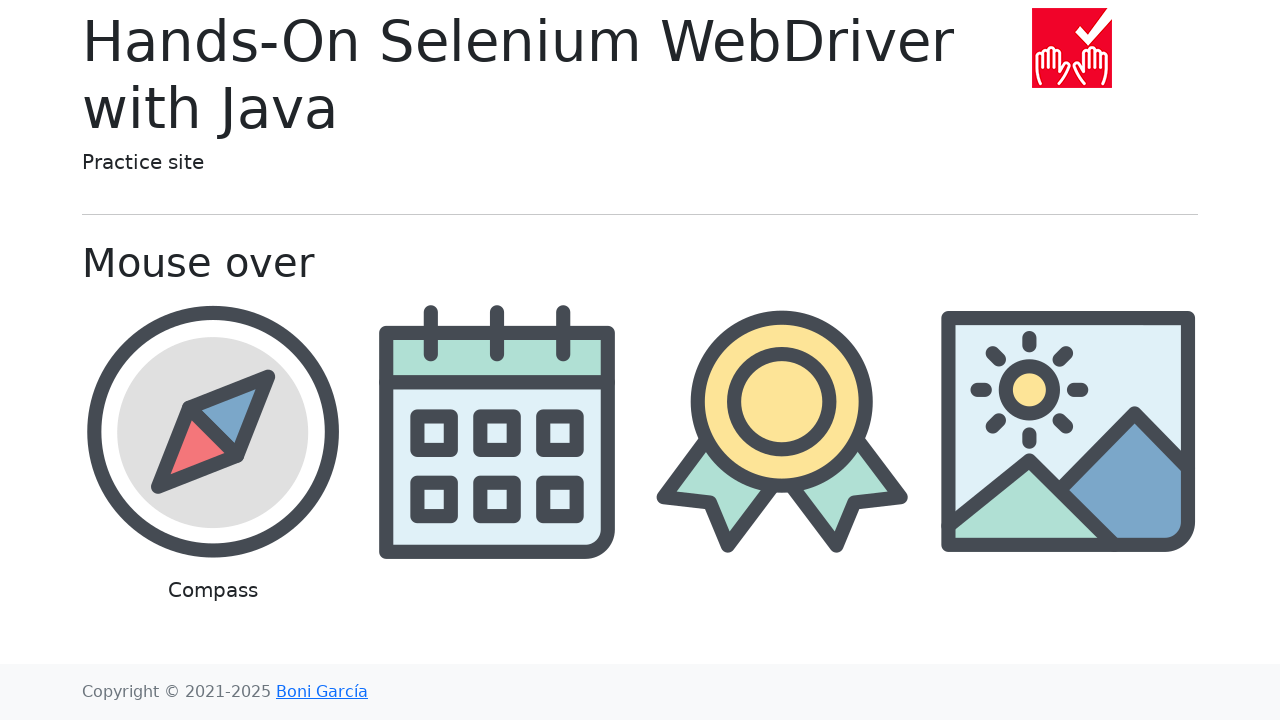

Hovered over a figure element at (498, 470) on .figure >> nth=1
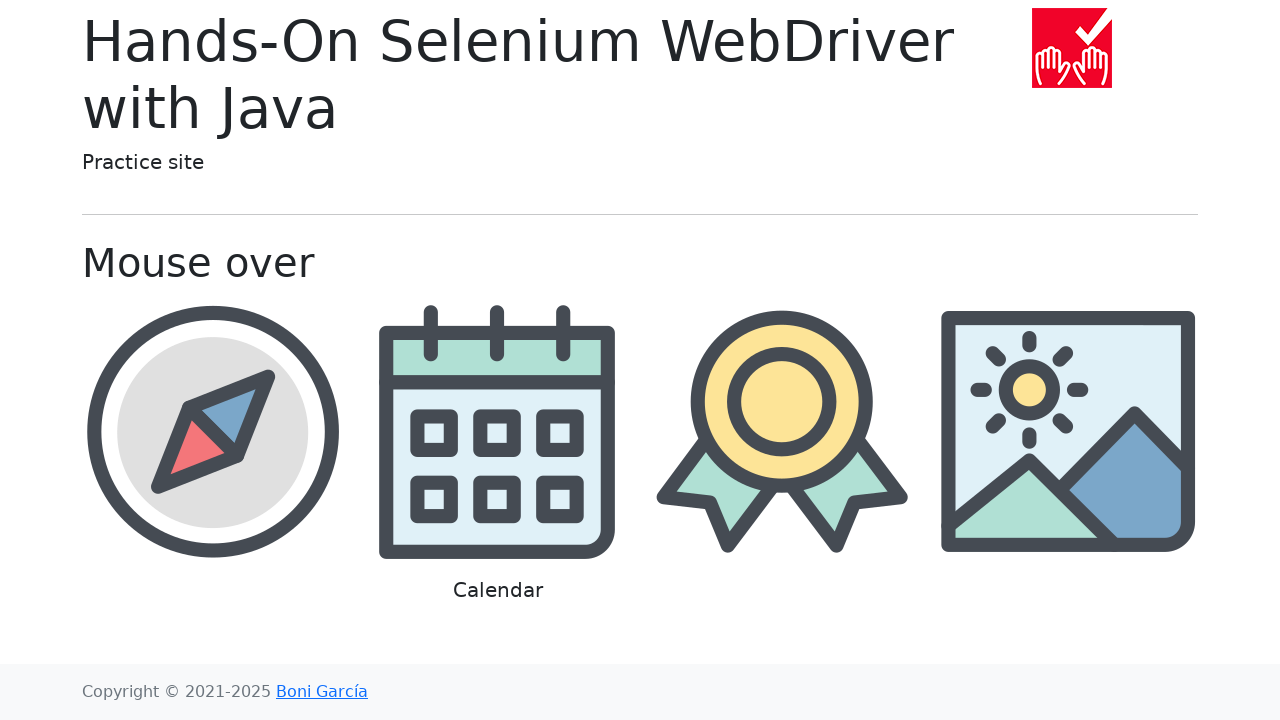

Hovered over a figure element at (782, 470) on .figure >> nth=2
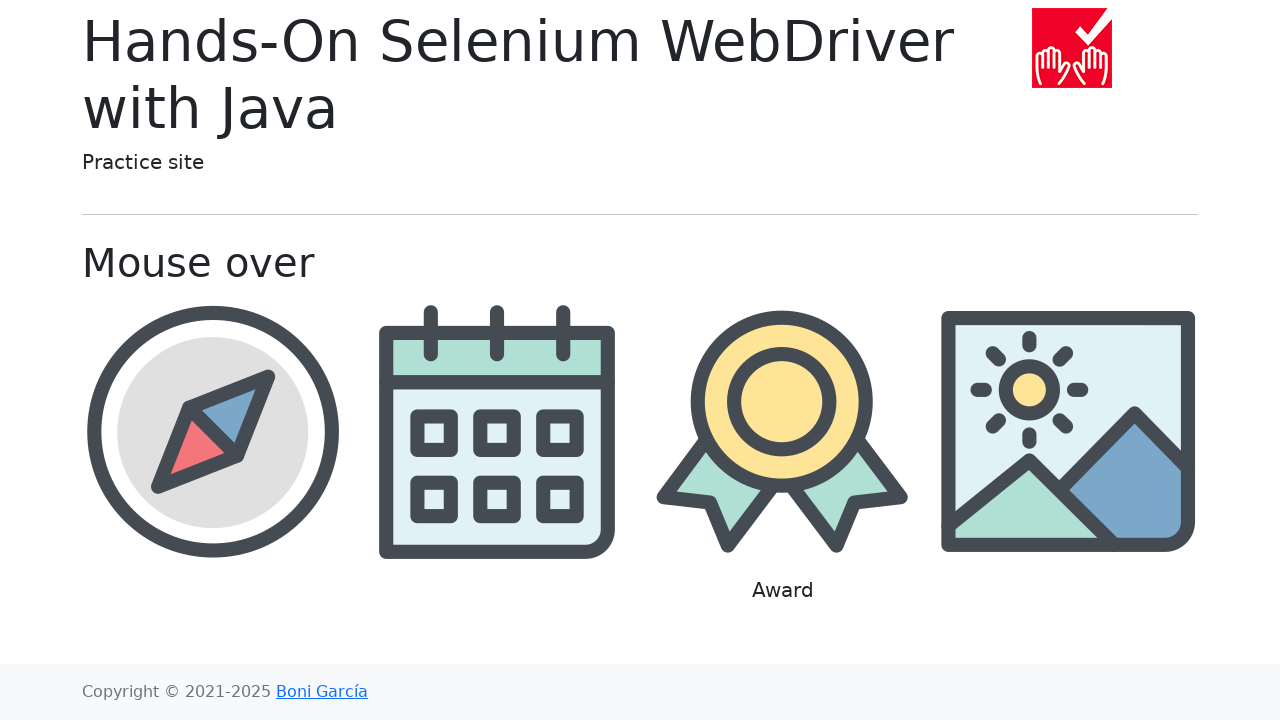

Hovered over a figure element at (1068, 470) on .figure >> nth=3
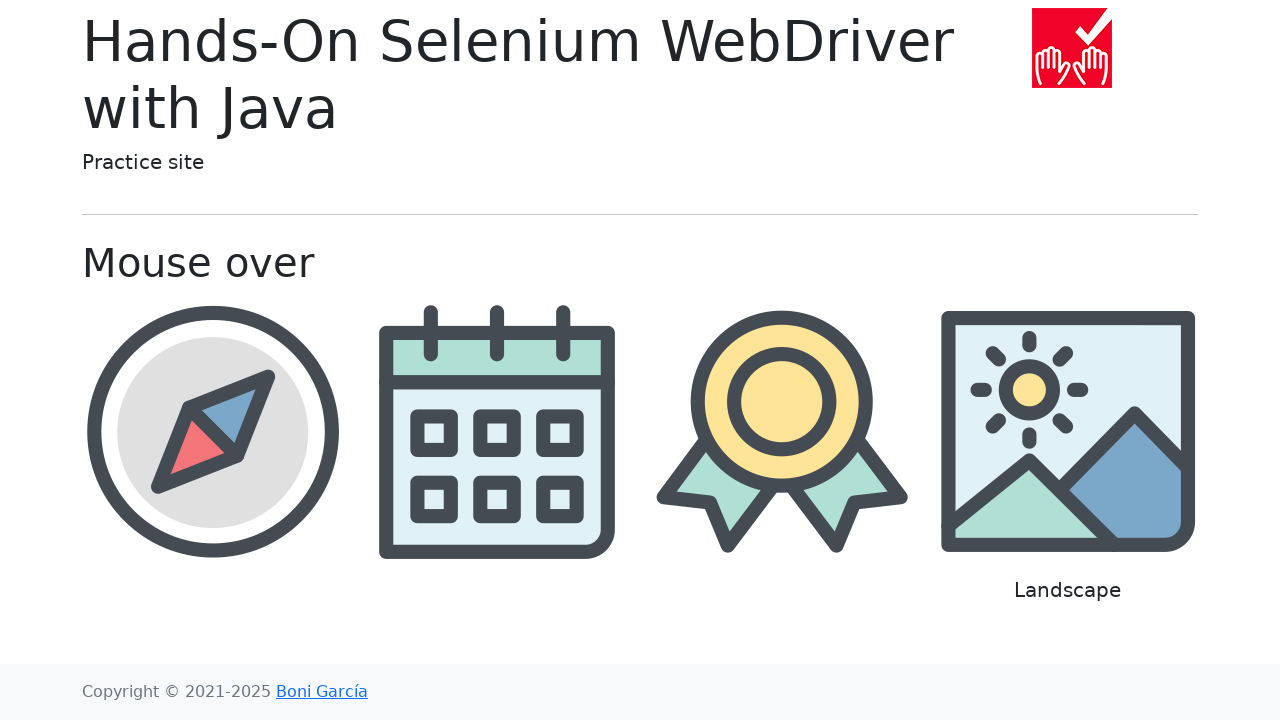

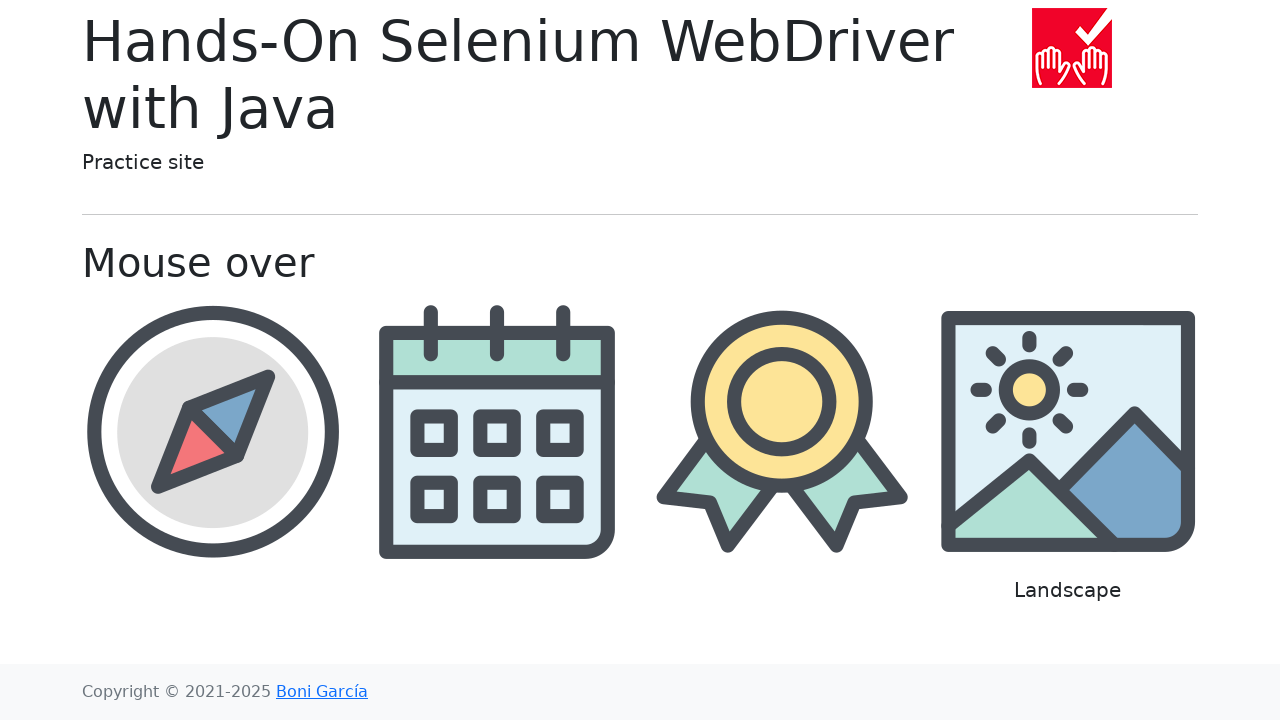